Tests adding todo items by creating two items and verifying they appear in the list

Starting URL: https://demo.playwright.dev/todomvc

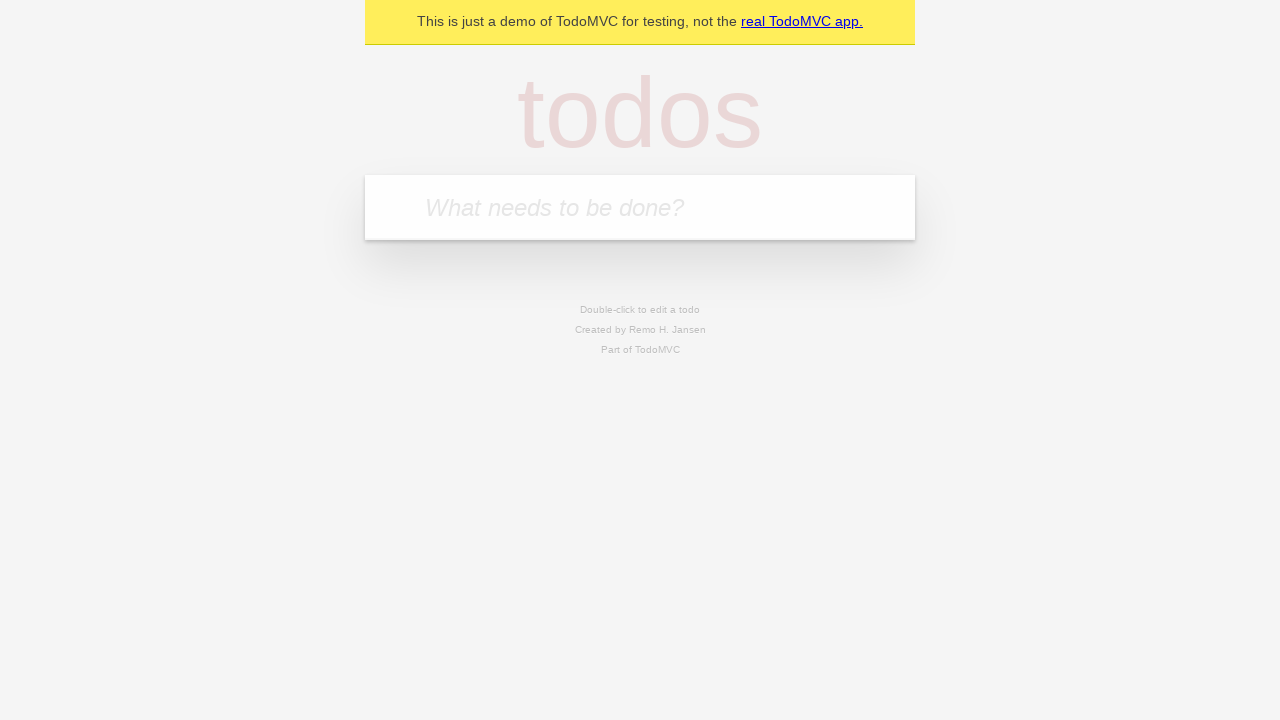

Located the todo input field
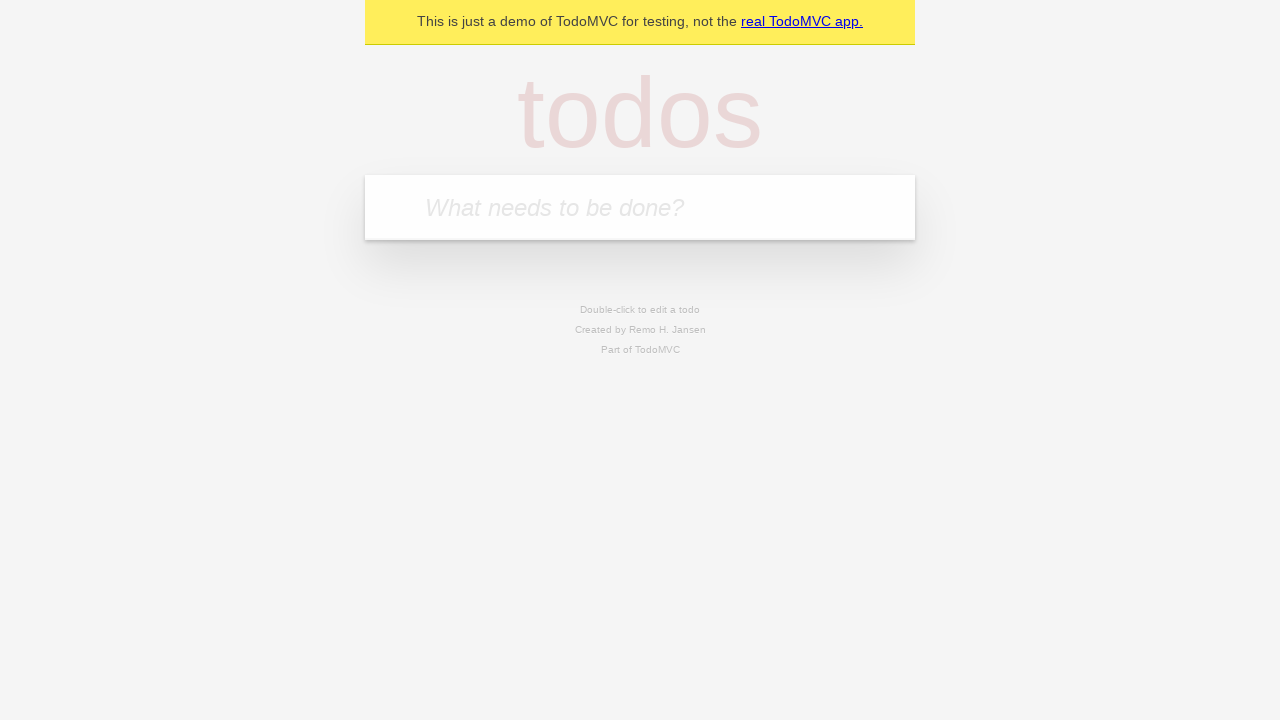

Filled first todo item: 'buy some cheese' on internal:attr=[placeholder="What needs to be done?"i]
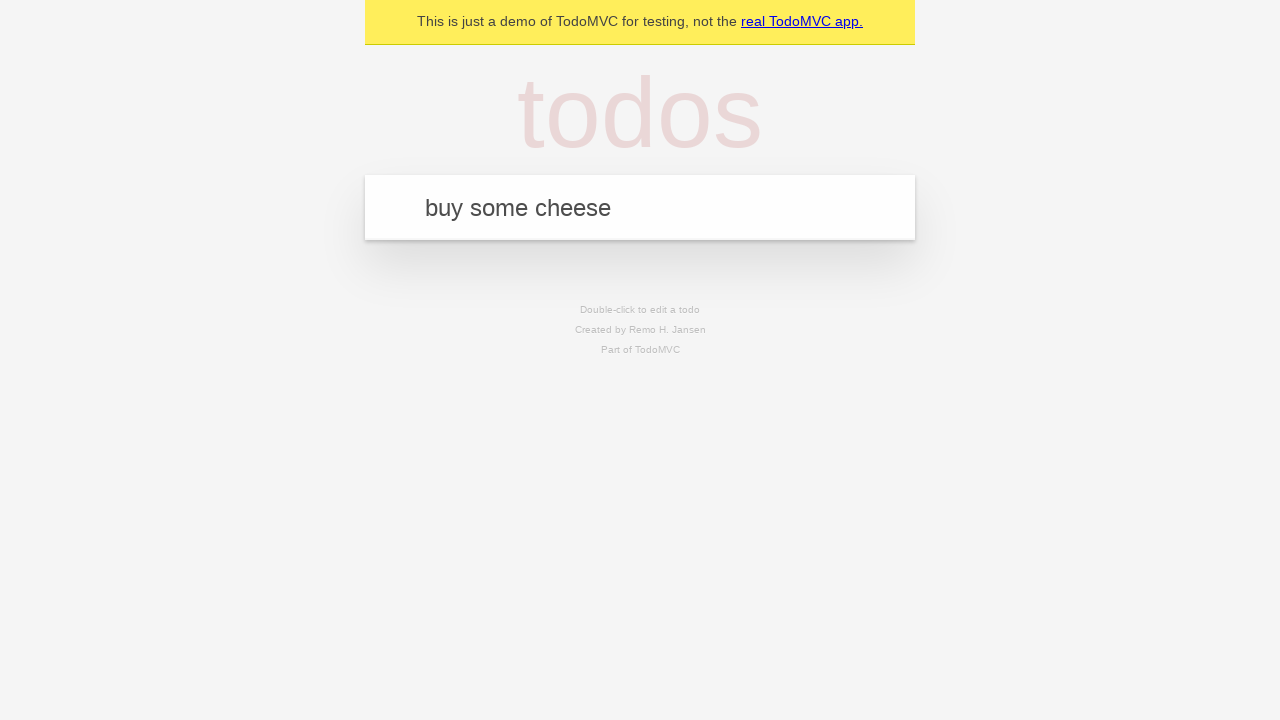

Pressed Enter to create first todo item on internal:attr=[placeholder="What needs to be done?"i]
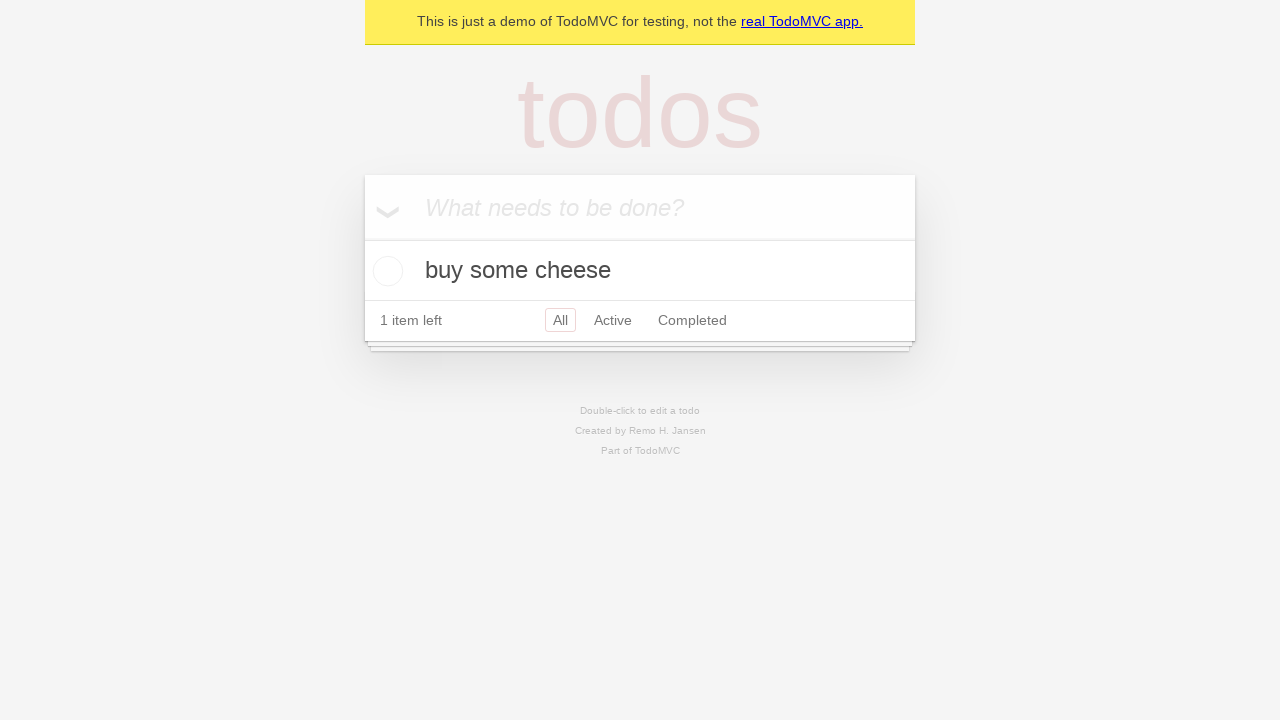

First todo item appeared in the list
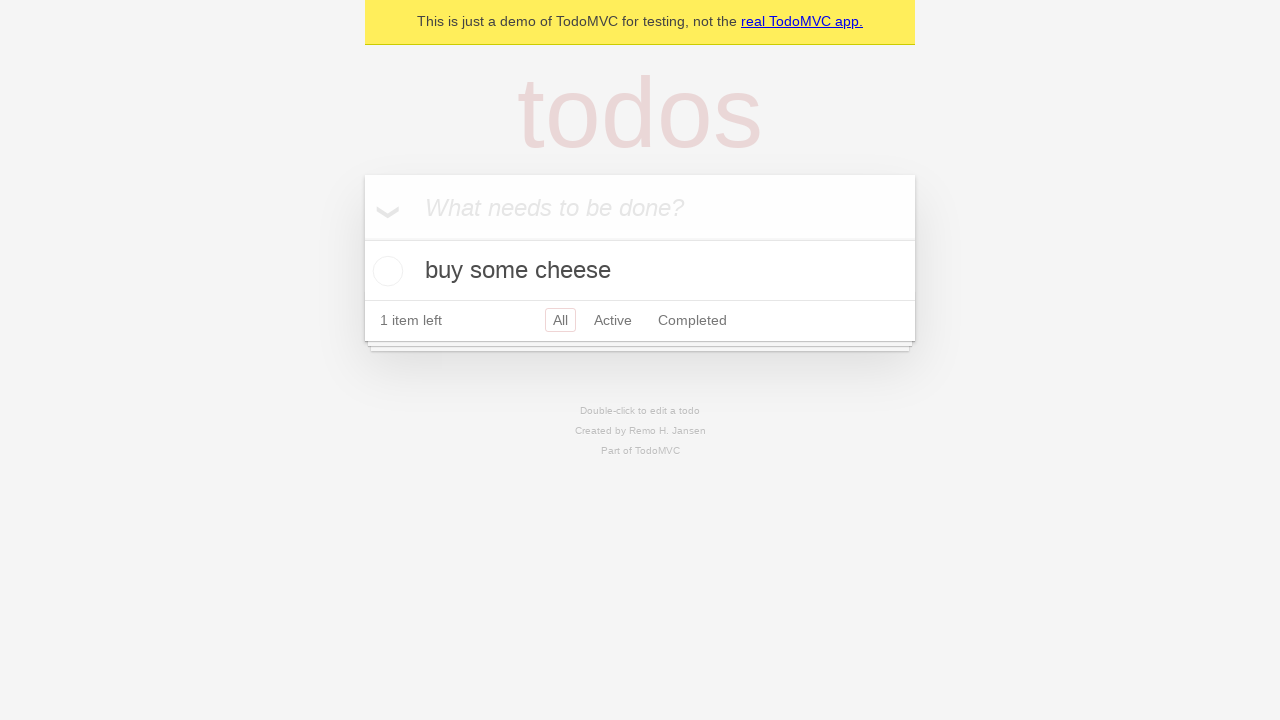

Filled second todo item: 'feed the cat' on internal:attr=[placeholder="What needs to be done?"i]
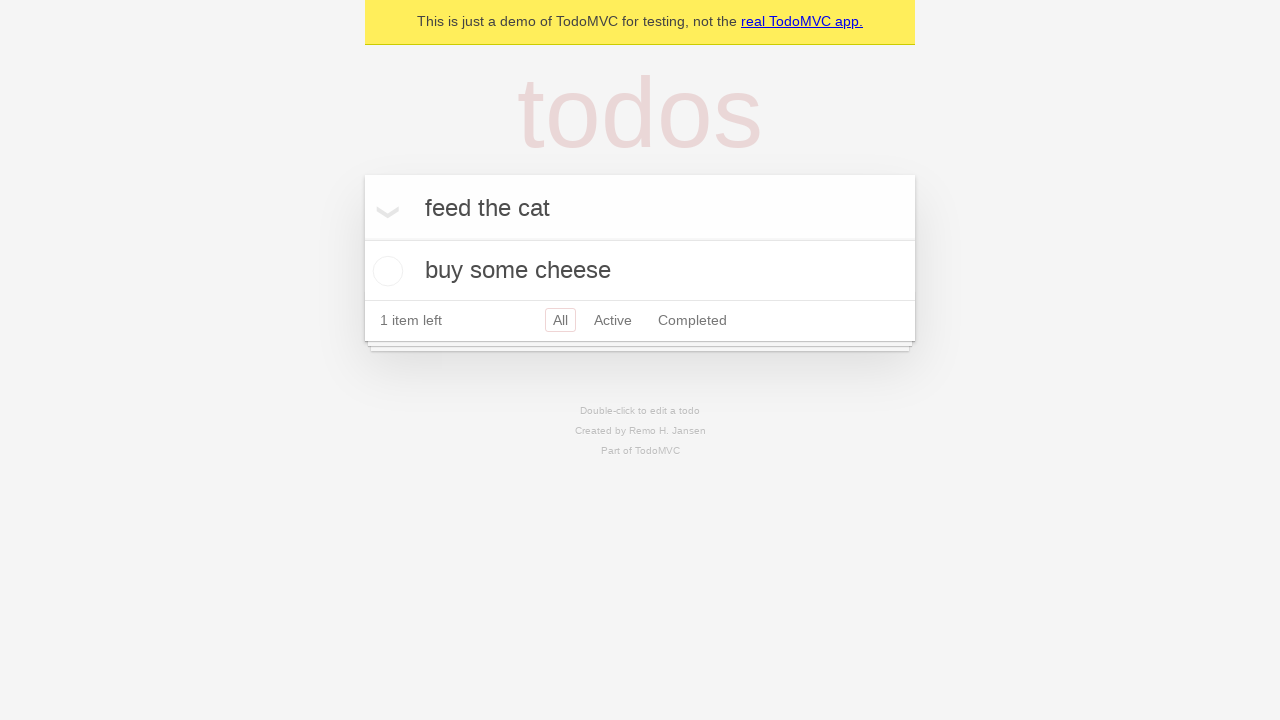

Pressed Enter to create second todo item on internal:attr=[placeholder="What needs to be done?"i]
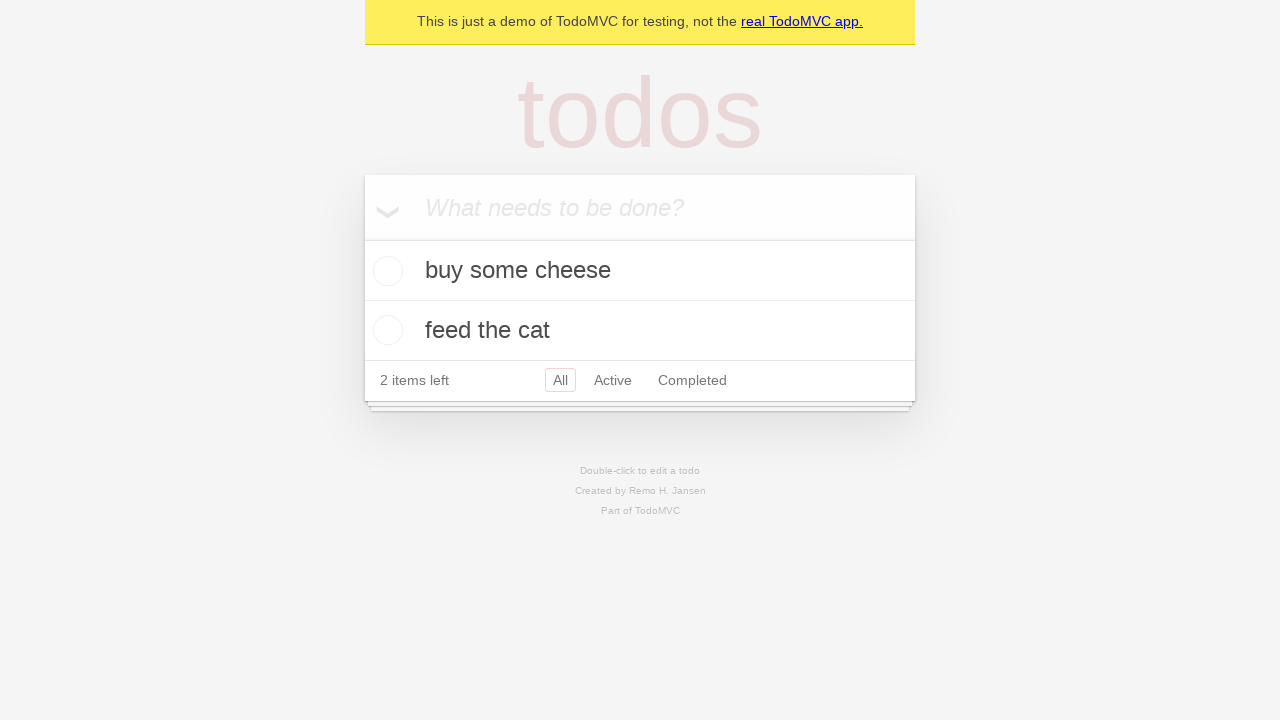

Both todo items are visible in the list
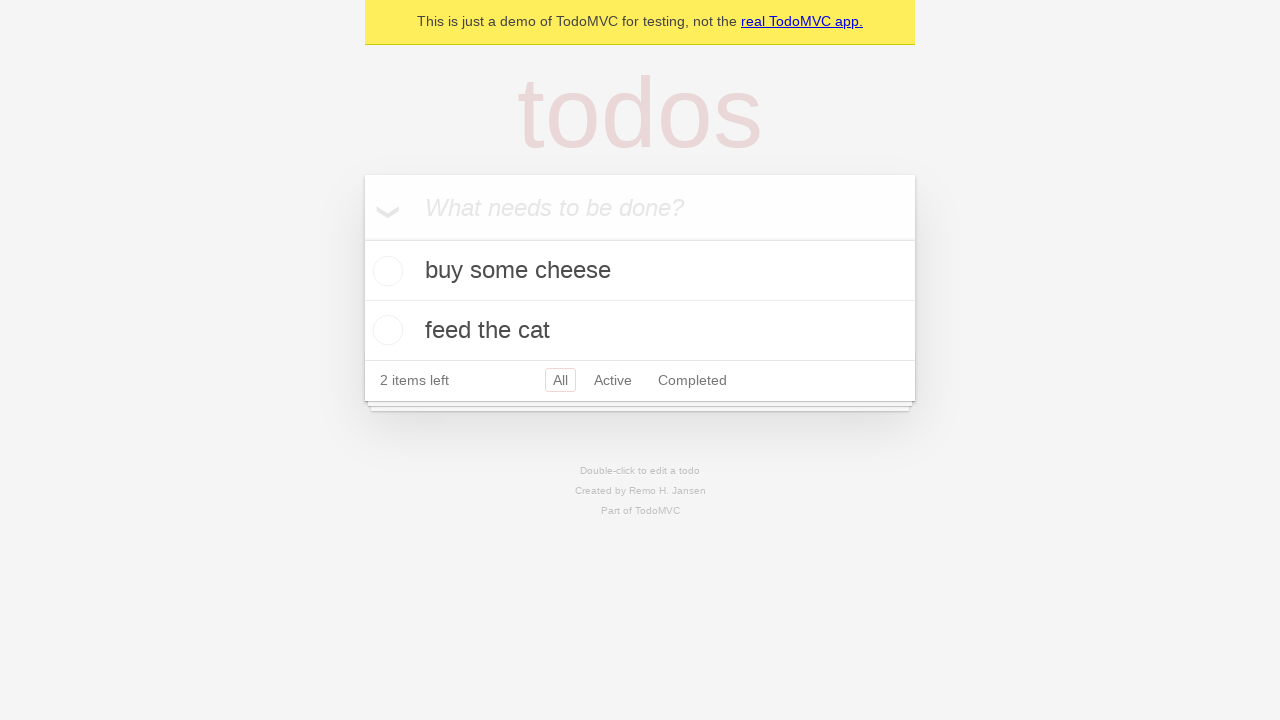

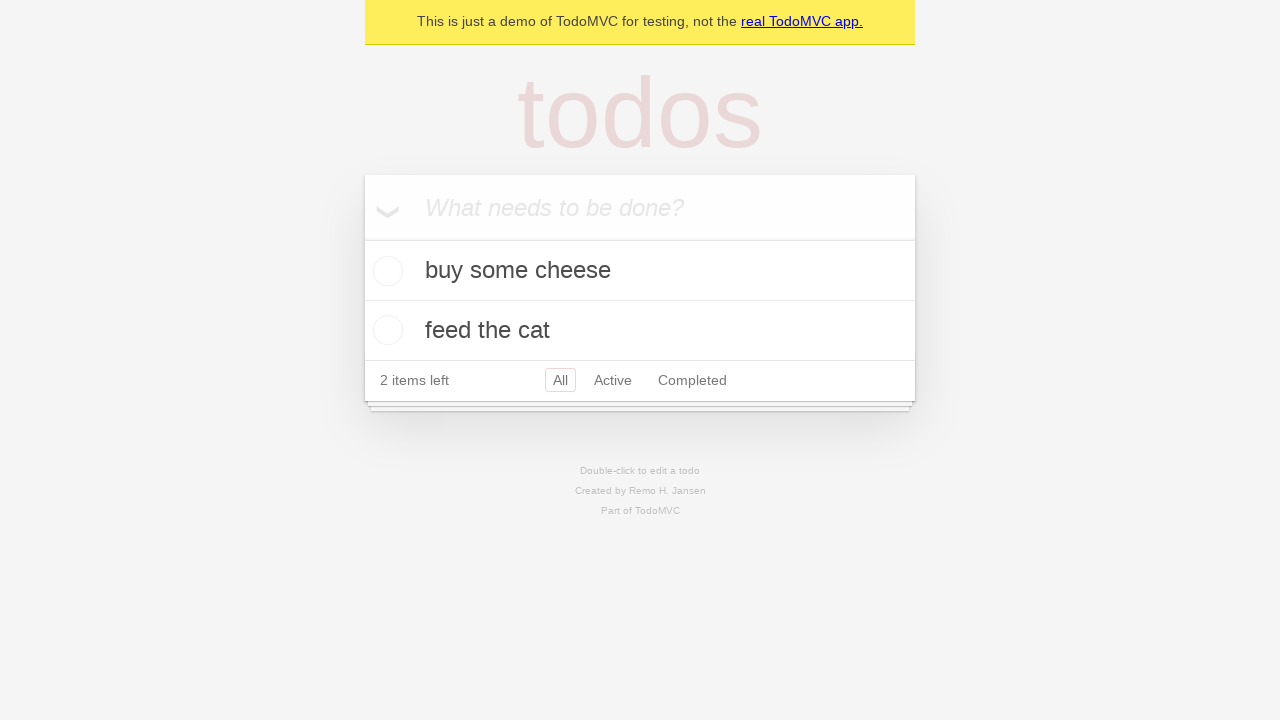